Tests that signup with empty password shows appropriate error by only filling username and submitting the form

Starting URL: https://www.demoblaze.com

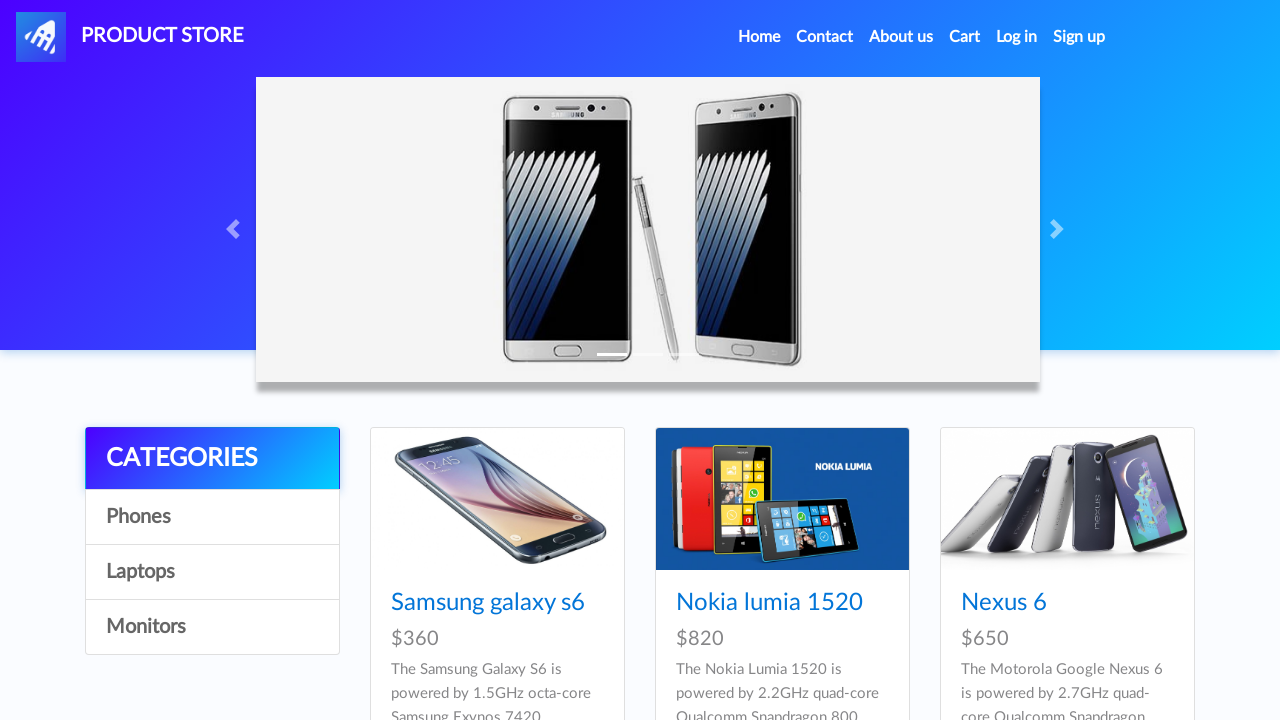

Clicked signin2 button to open signup modal at (1079, 37) on #signin2
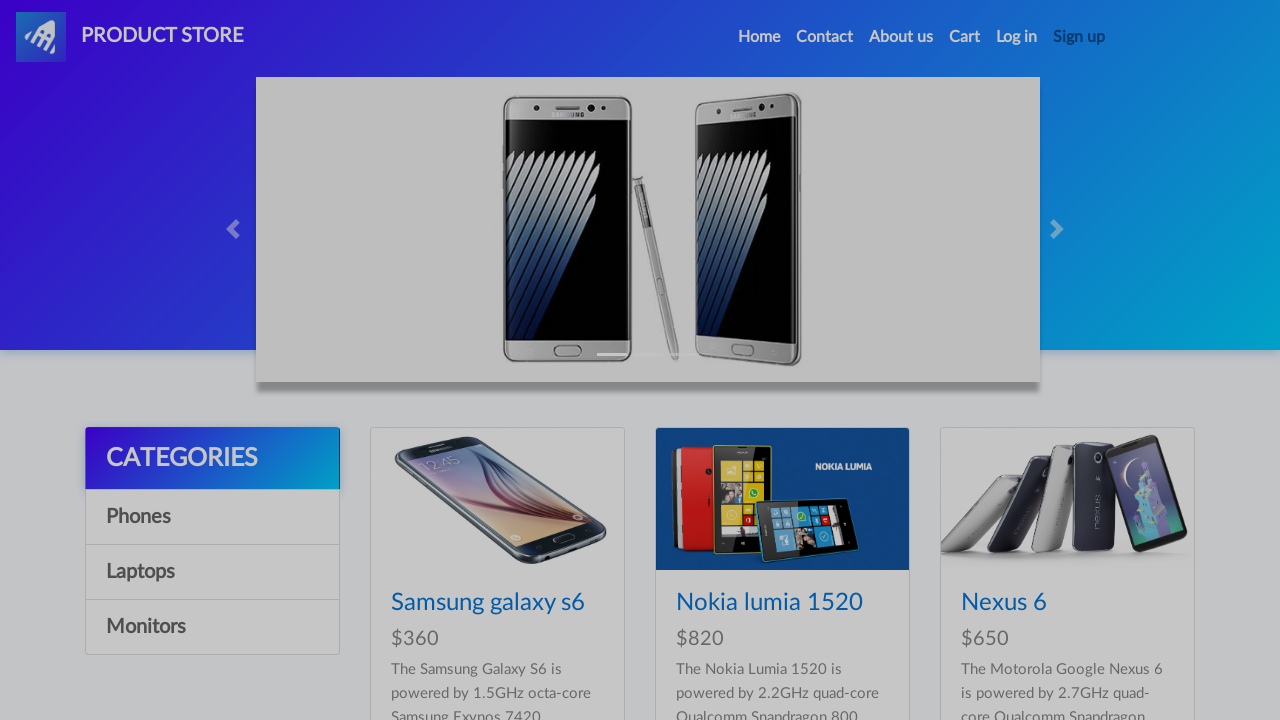

Signup modal is now visible
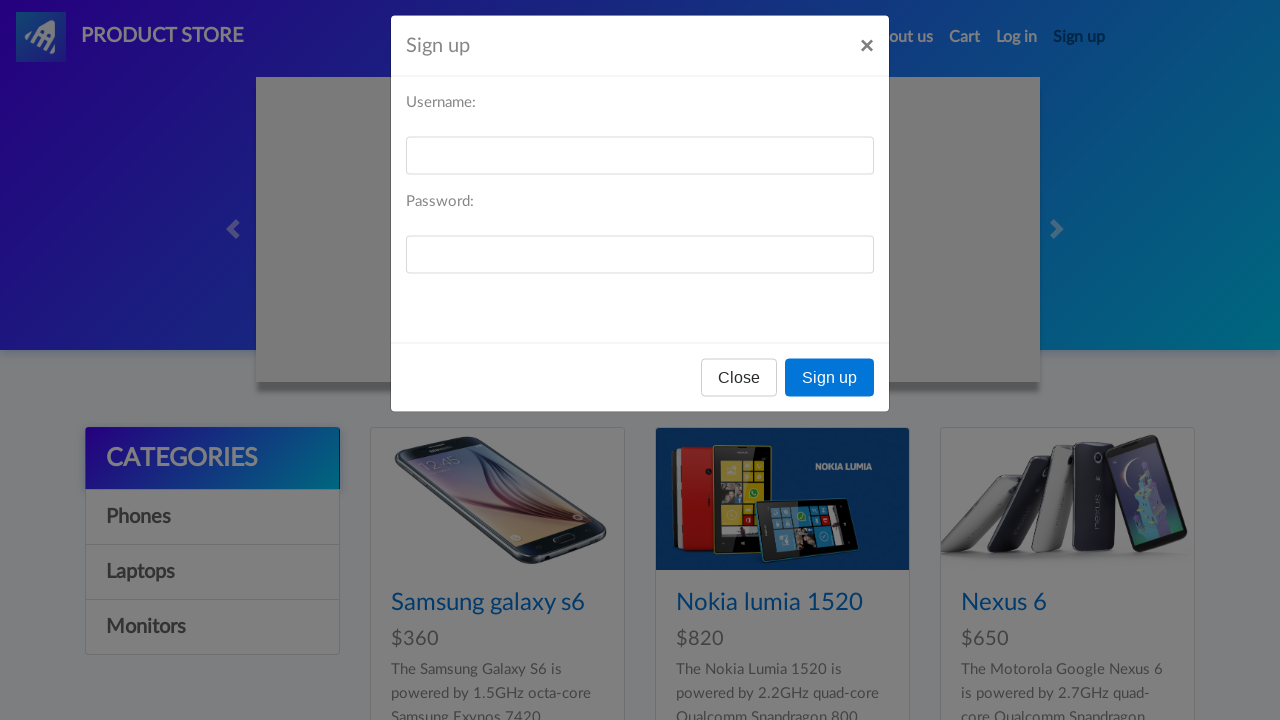

Filled username field with 'testuser_71108', left password empty on #sign-username
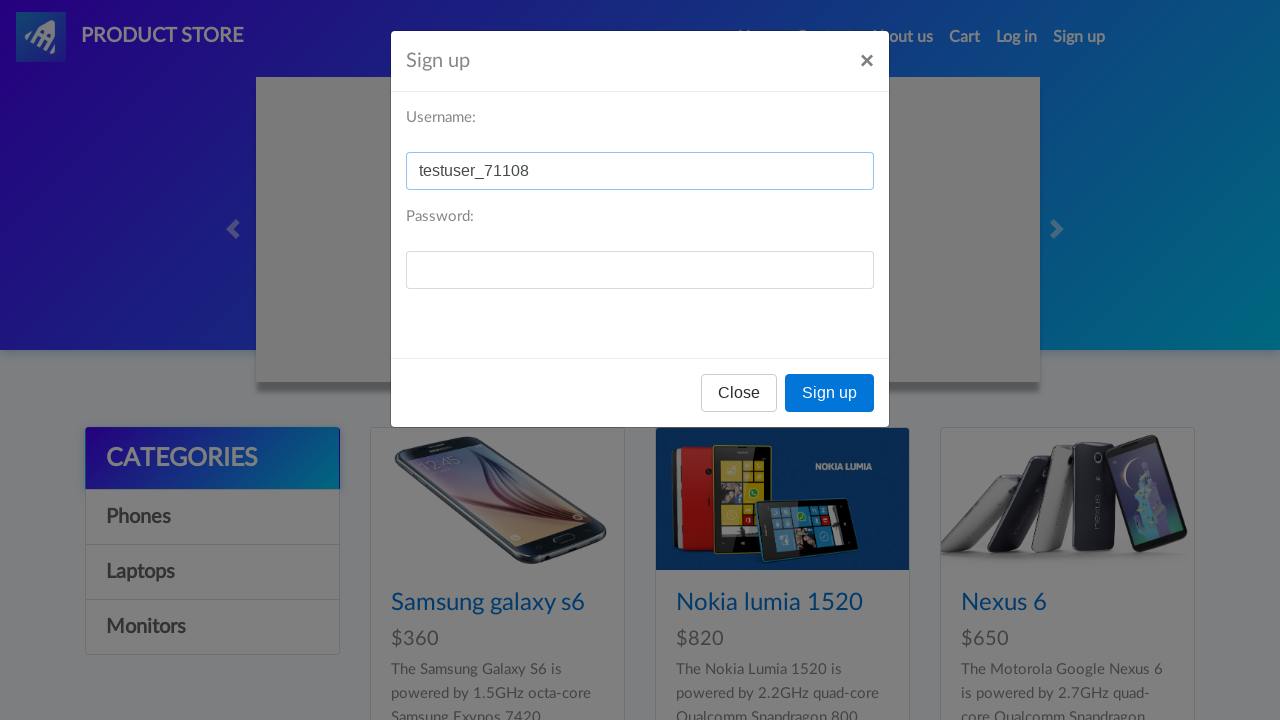

Clicked register button with empty password - alert dialog expected at (830, 393) on button[onclick='register()']
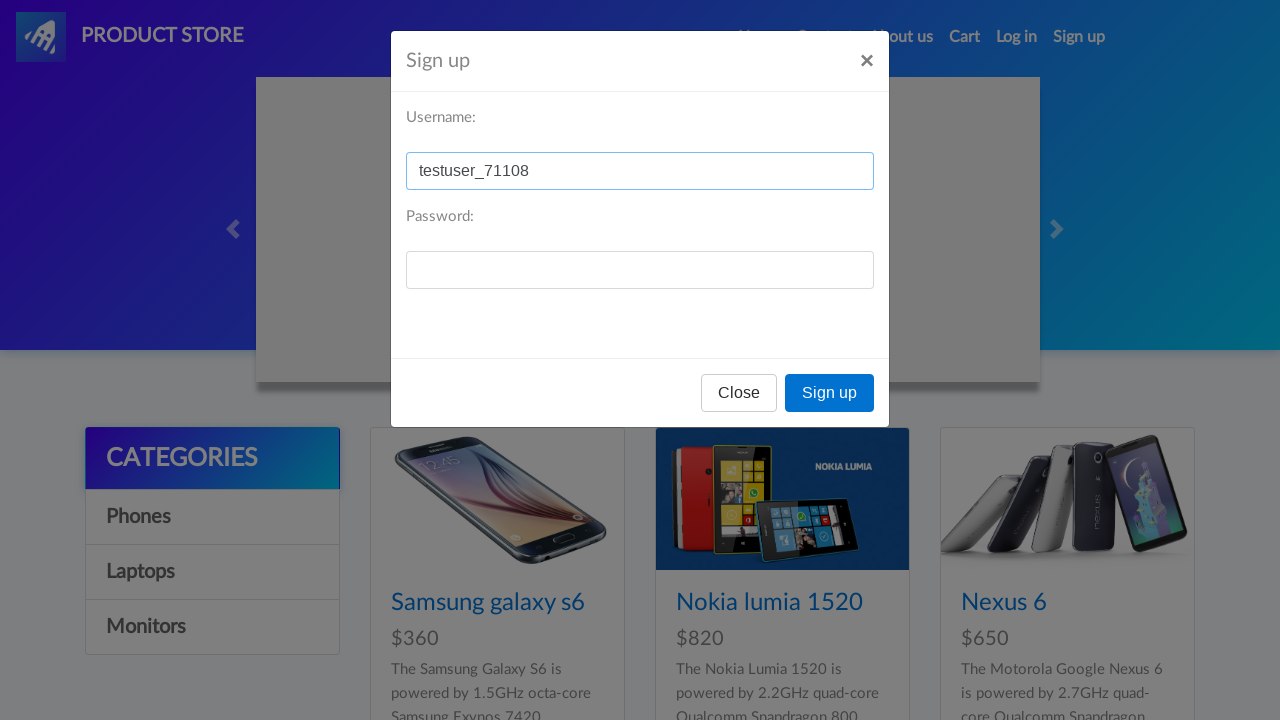

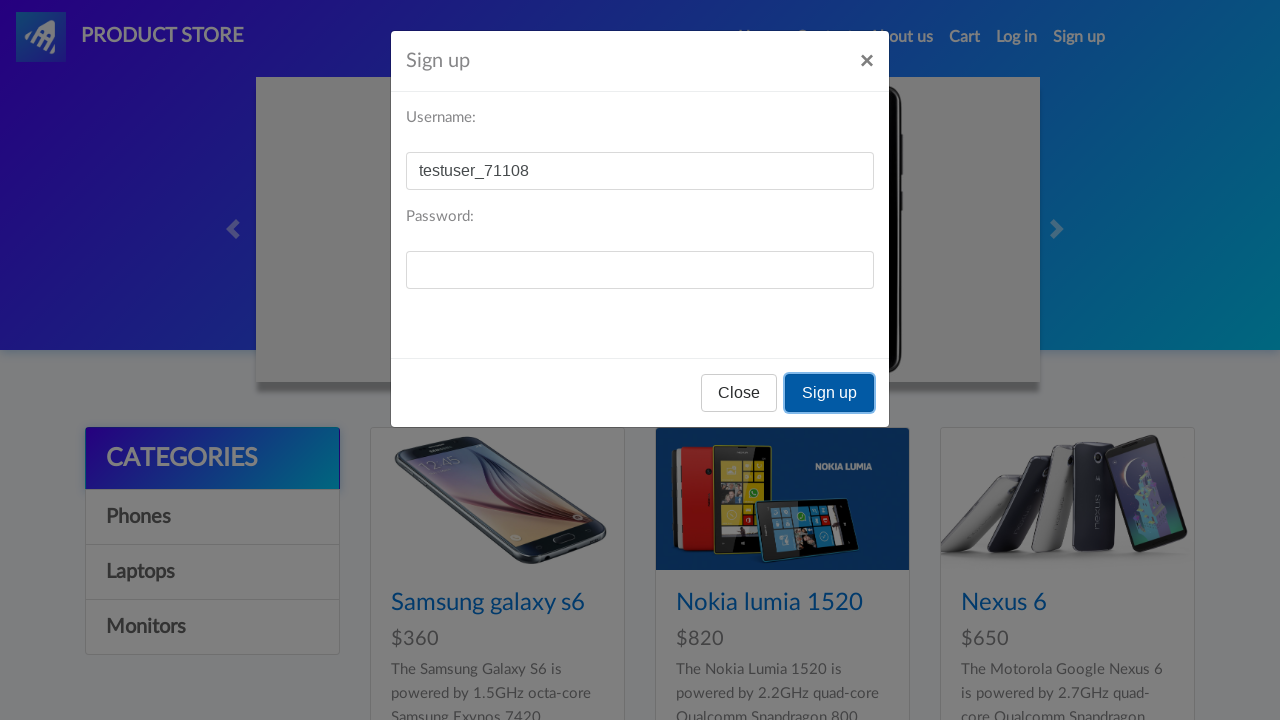